Tests filtering locators to find products containing "Hammer" in their name

Starting URL: https://practicesoftwaretesting.com

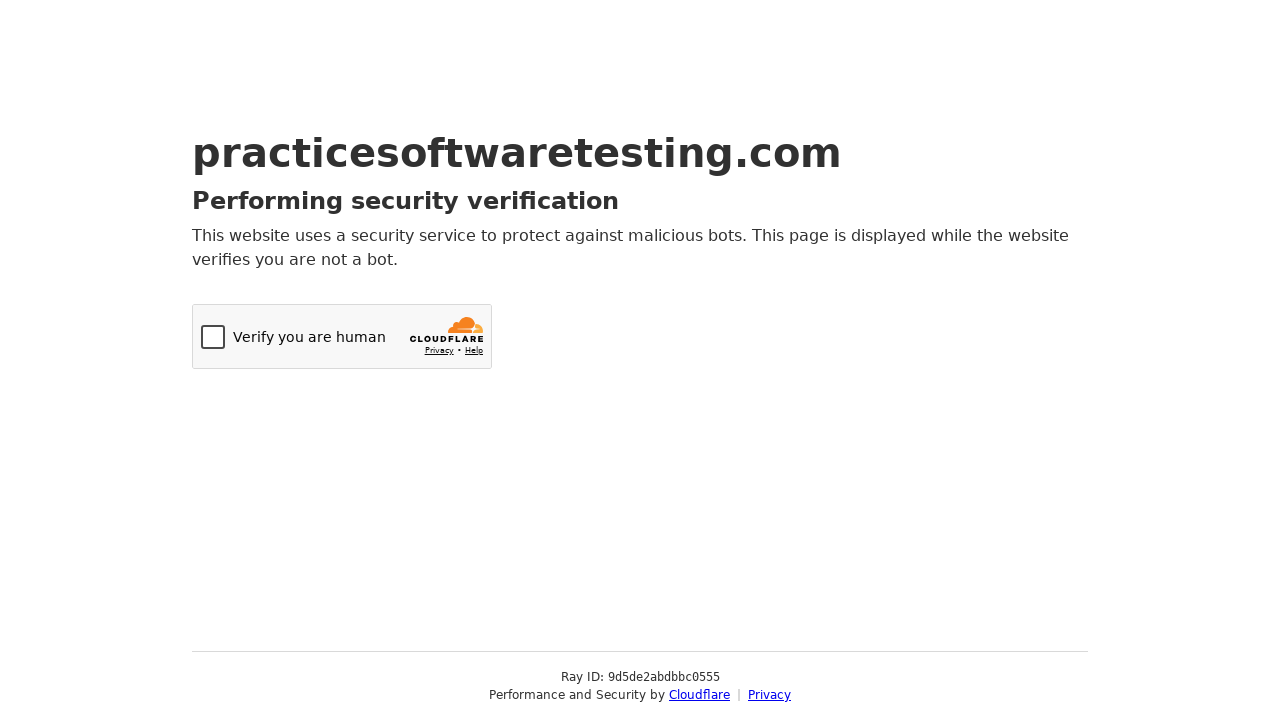

Navigated to https://practicesoftwaretesting.com
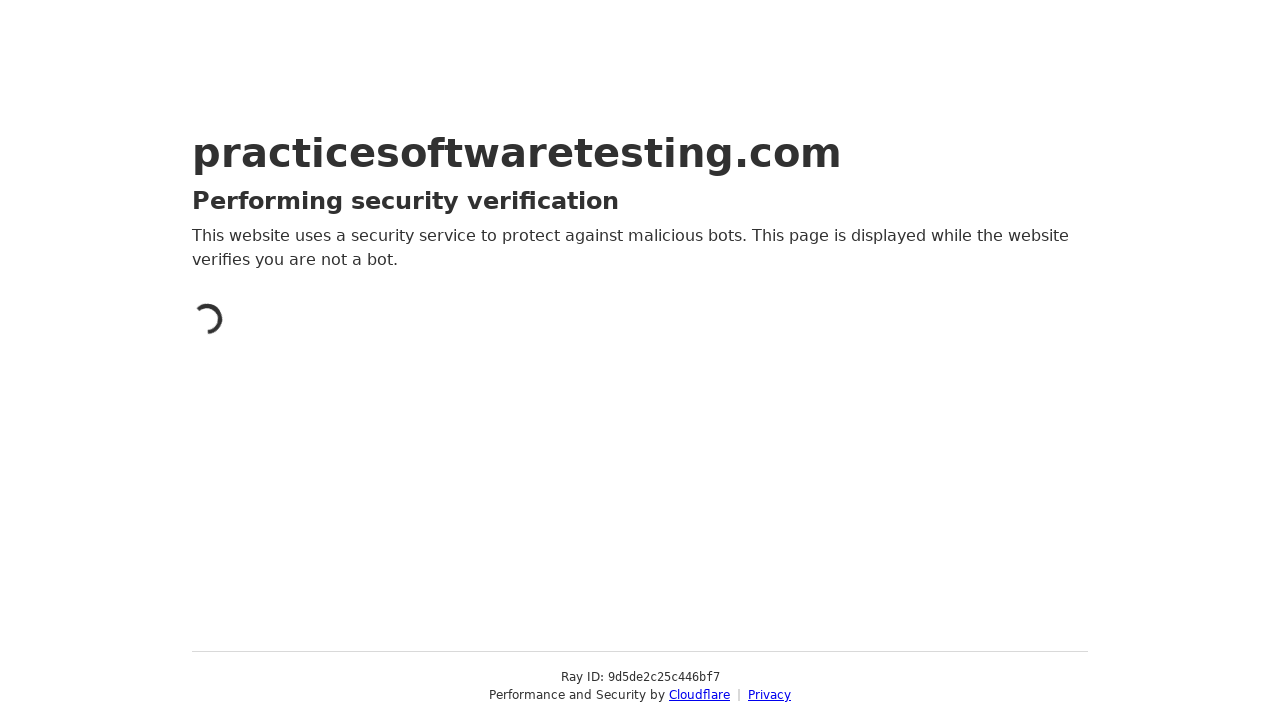

Waited 2000ms for products to load
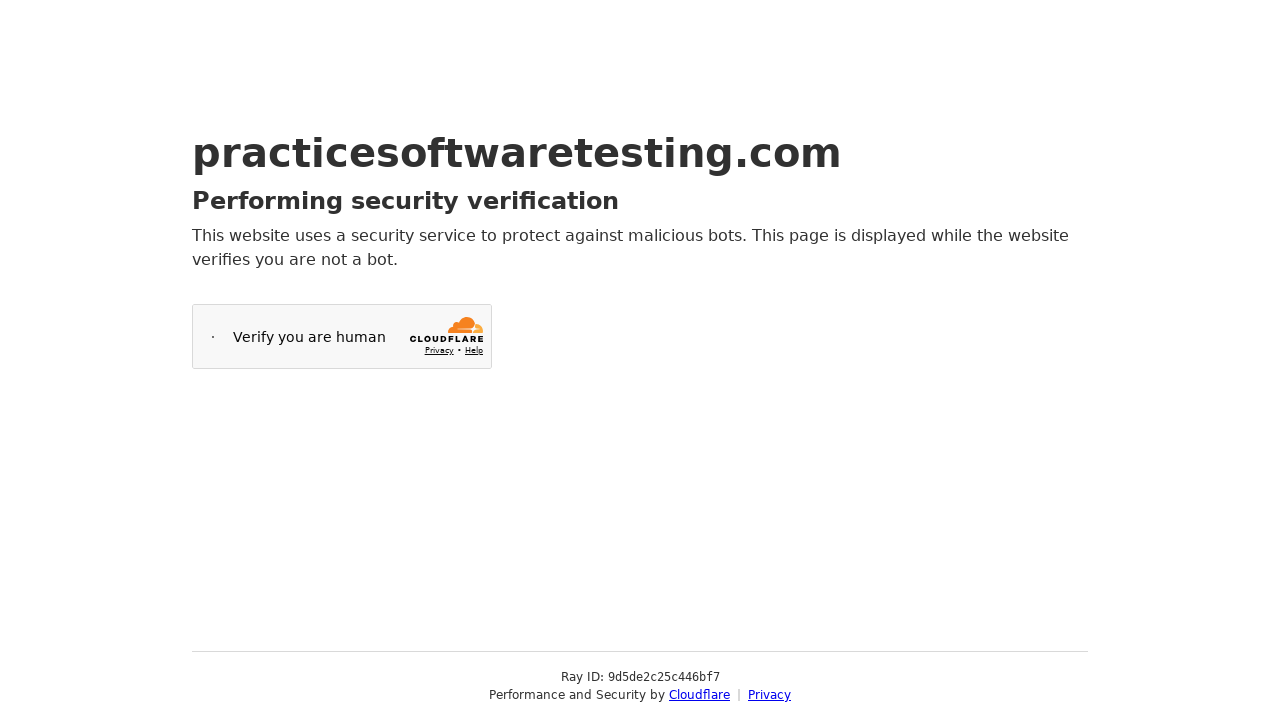

Filtered products by name containing 'Hammer' using product-name locator
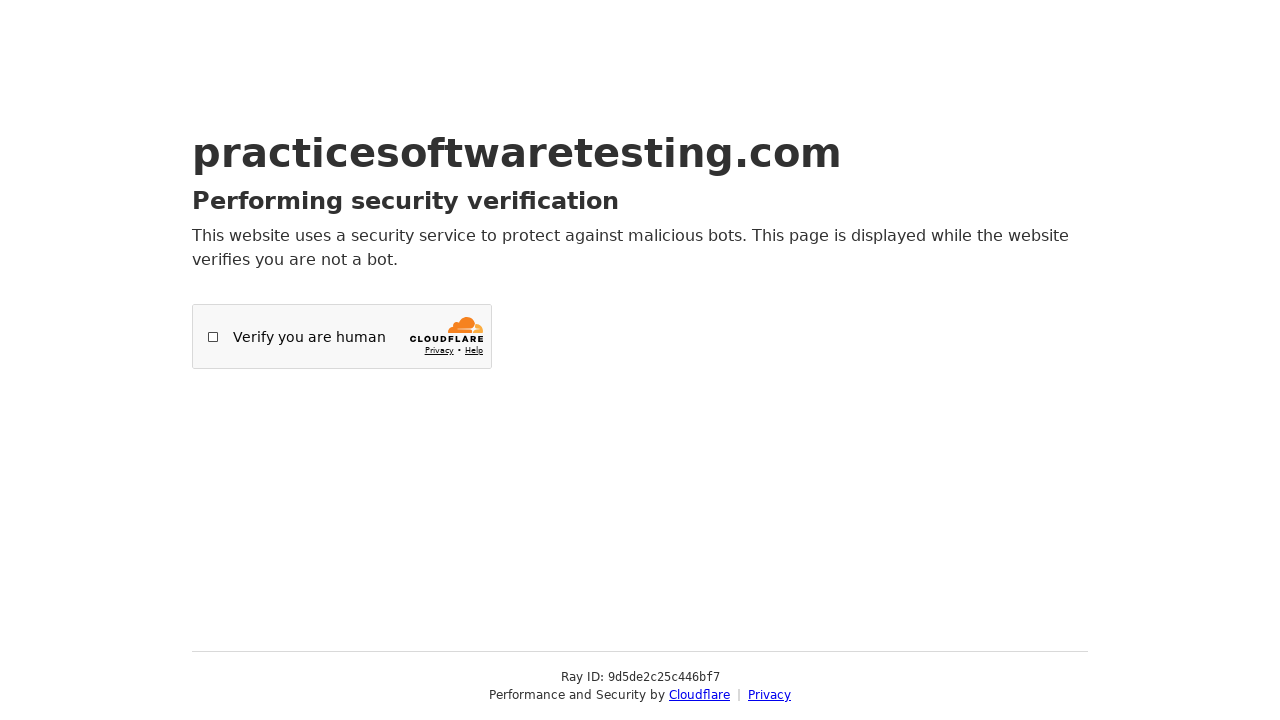

Filtered products by name containing 'Hammer' using card class locator
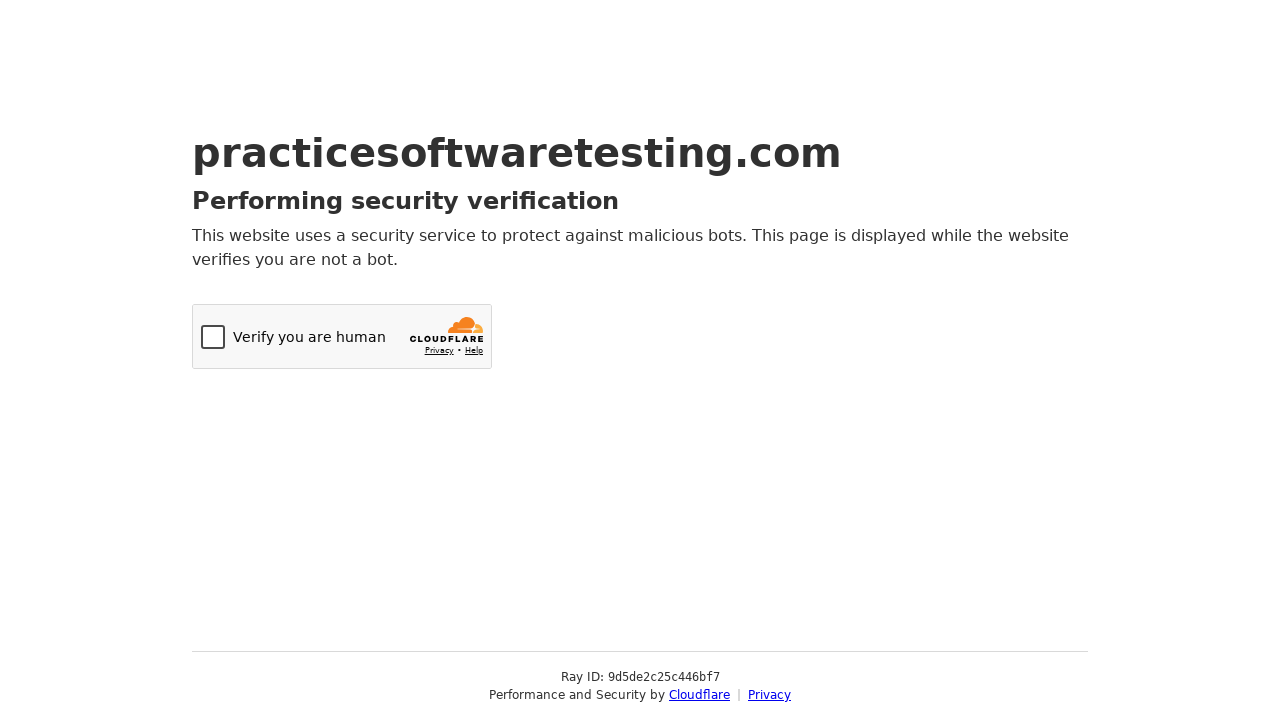

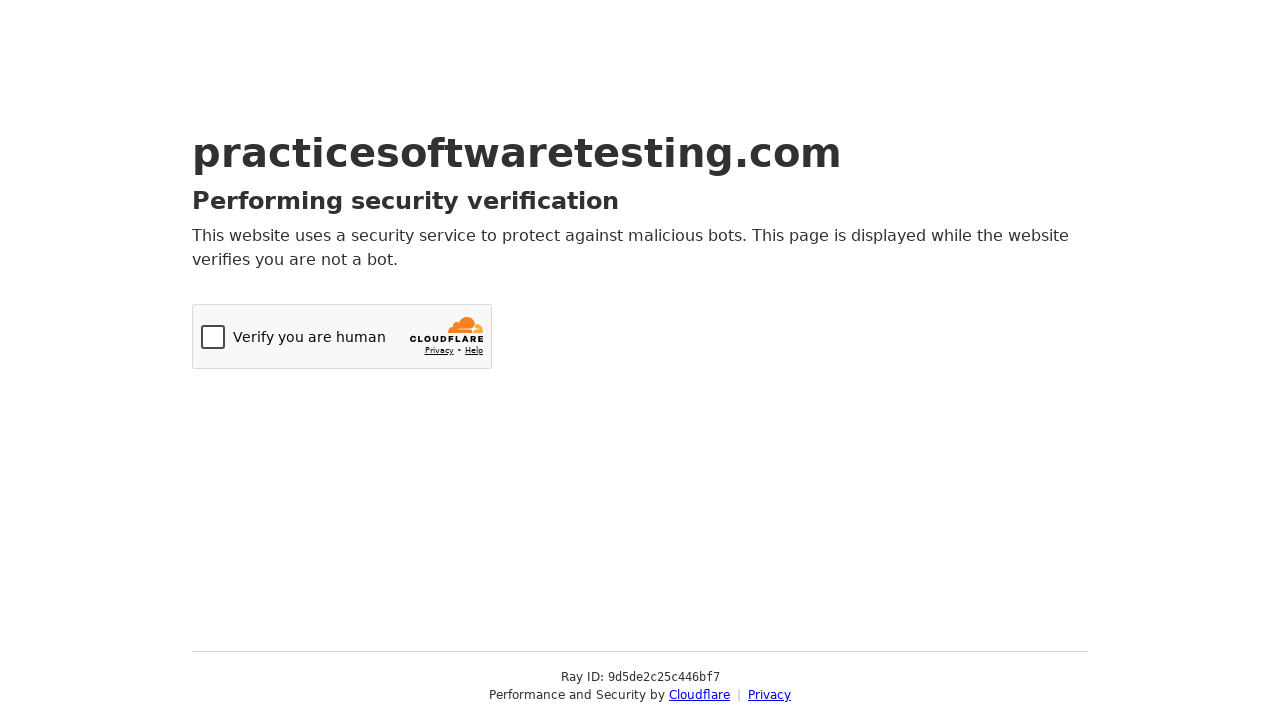